Tests dynamic loading using FluentWait - clicks start button and uses fluent wait configuration for dynamically loaded content

Starting URL: https://the-internet.herokuapp.com/dynamic_loading/1

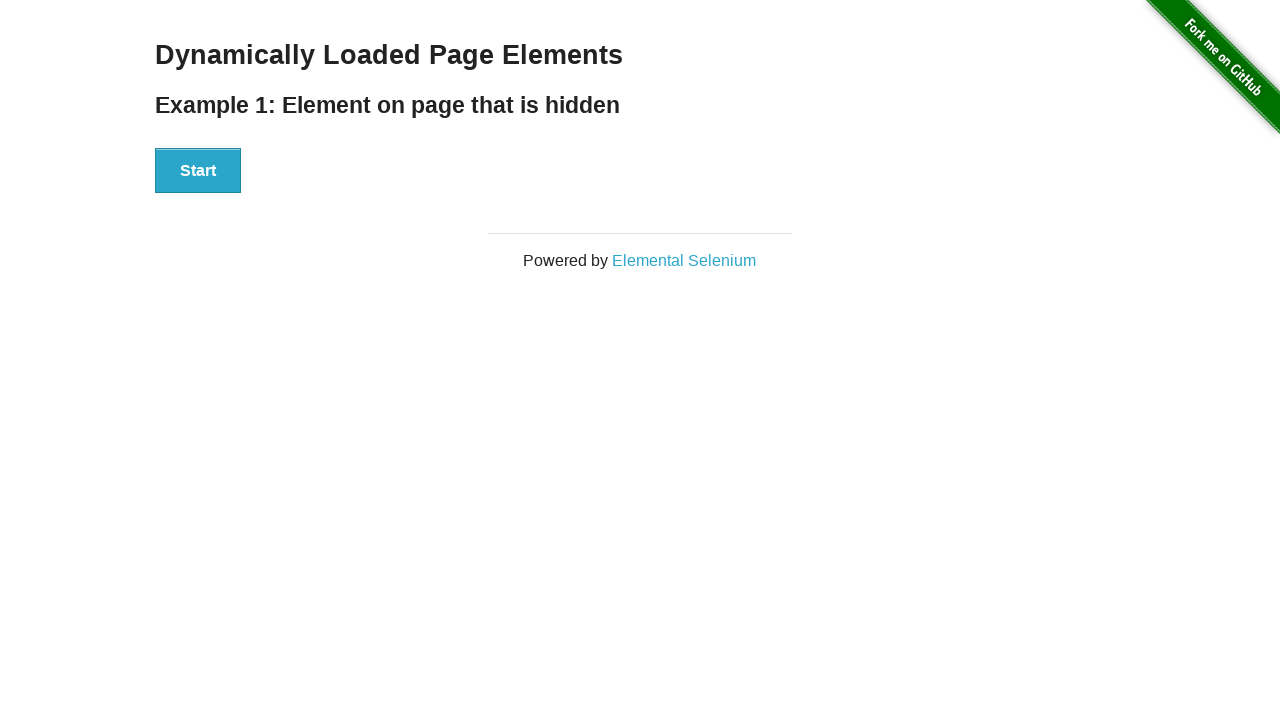

Clicked start button to initiate dynamic loading at (198, 171) on #start button
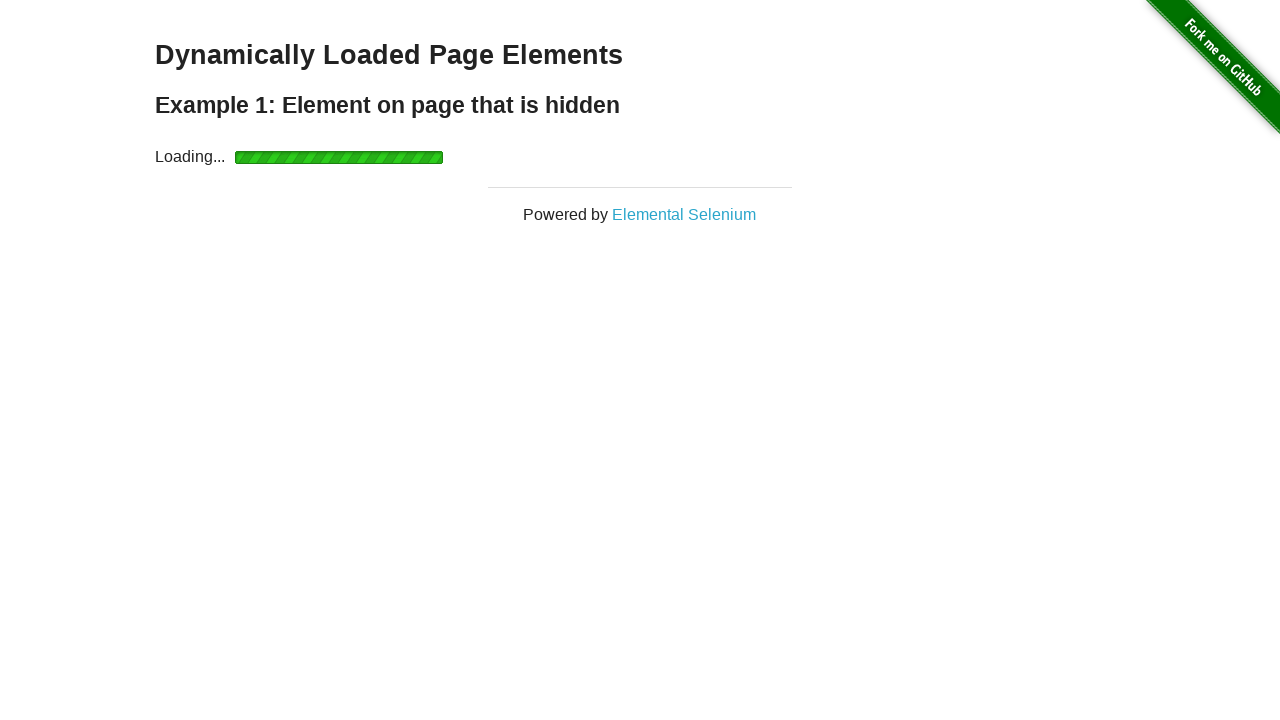

Waited for dynamically loaded finish element to become visible
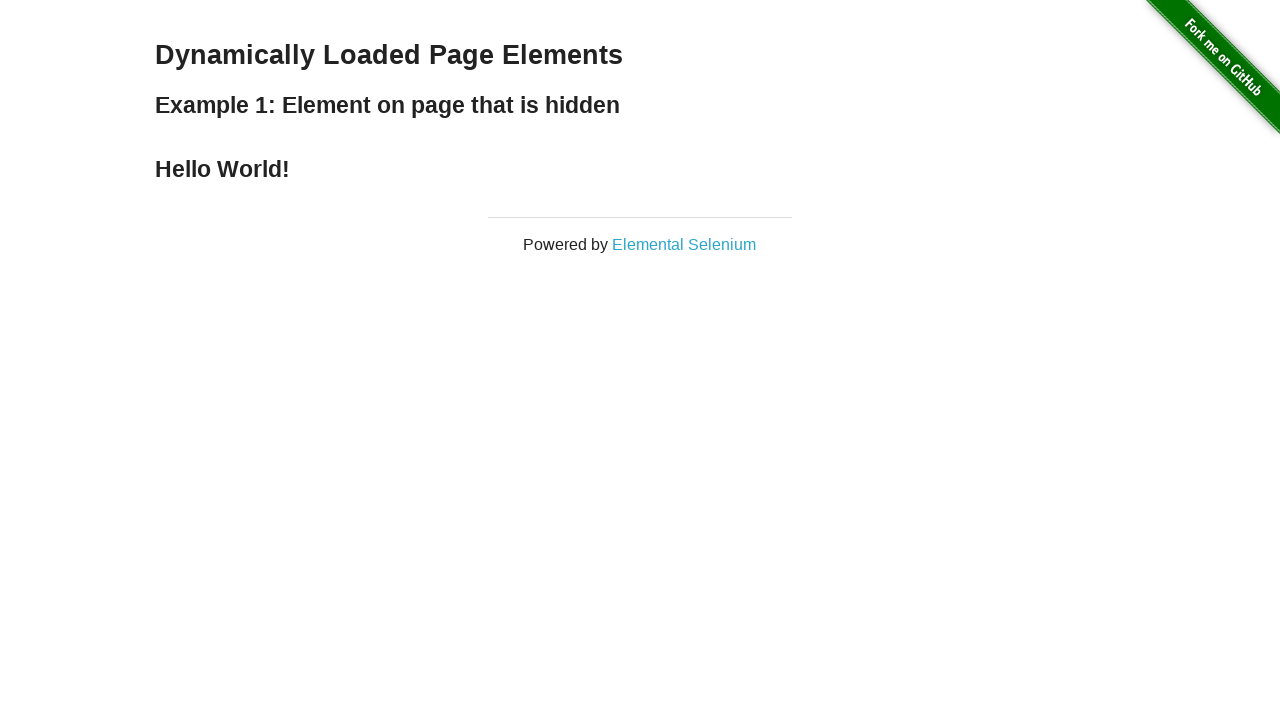

Retrieved text content from finish element
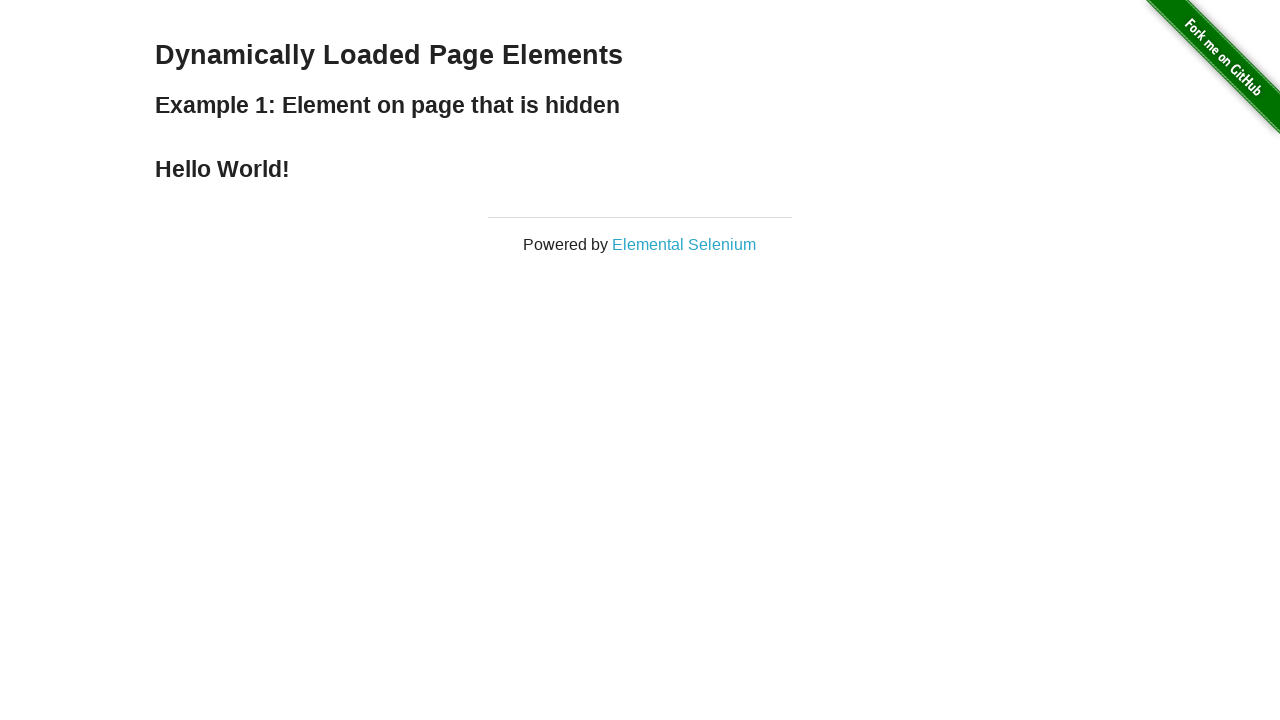

Verified finish element contains non-empty text
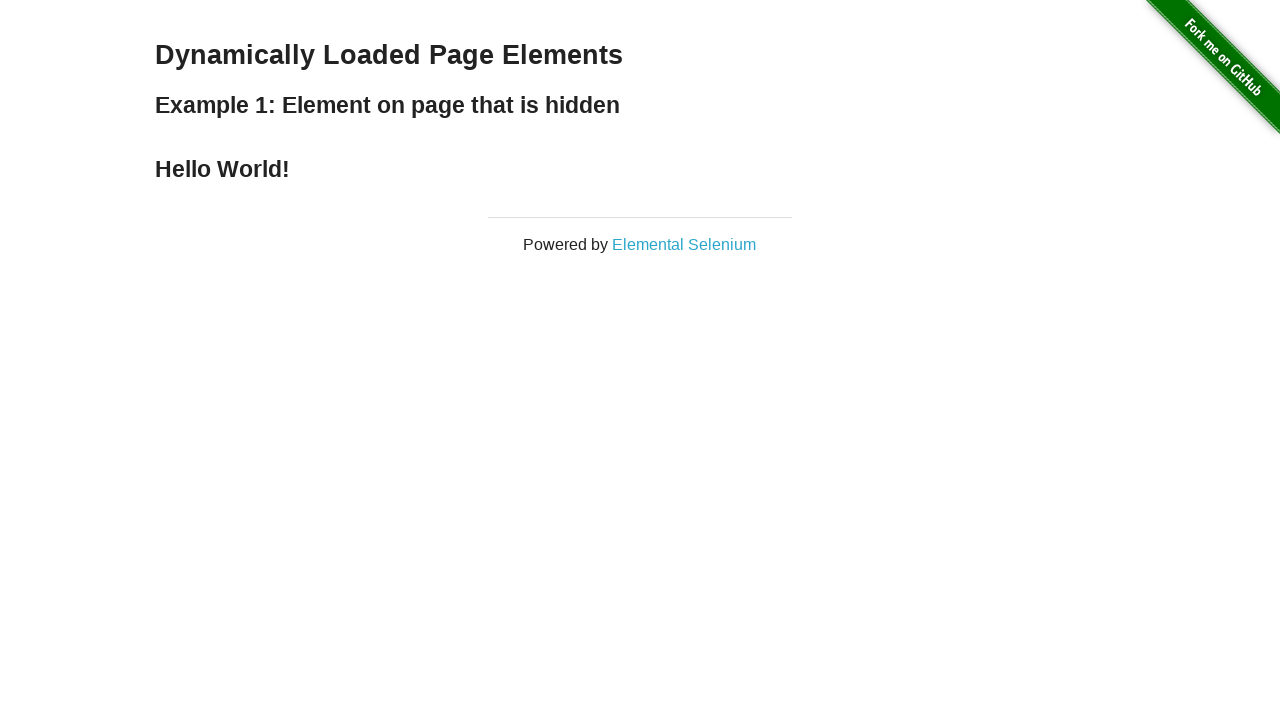

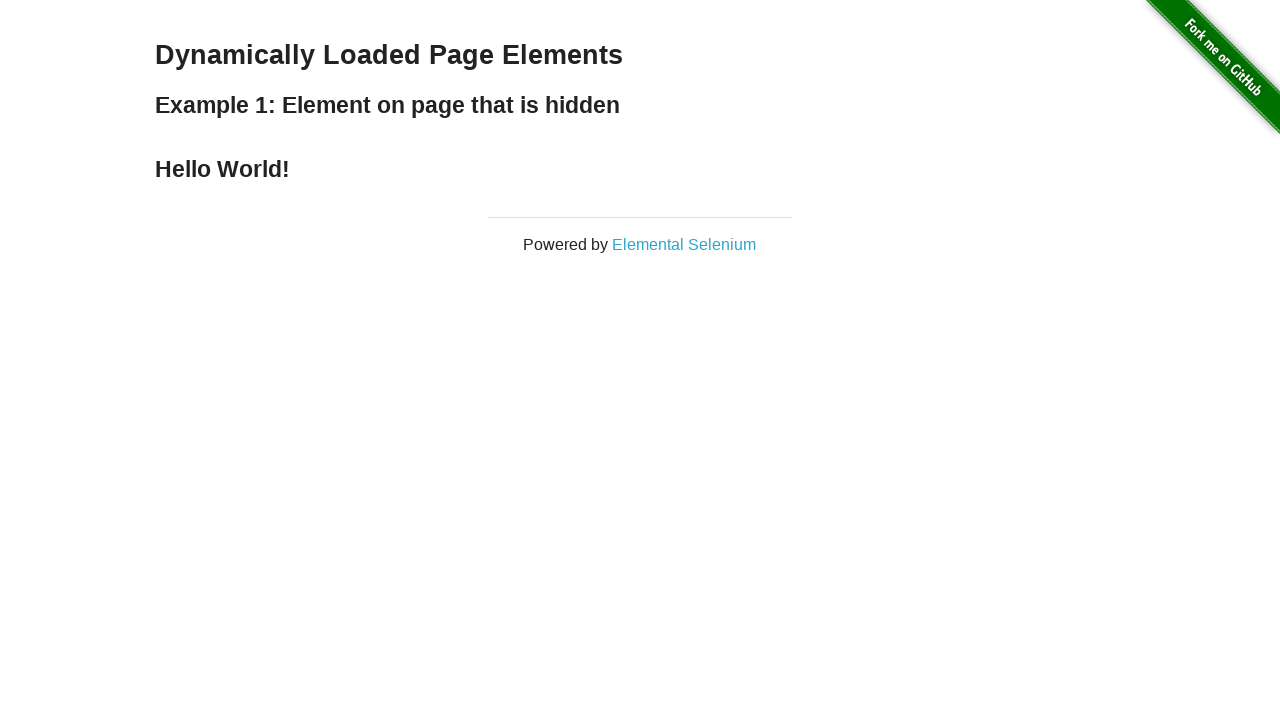